Tests creating a new combo by filling in the combo name, food items, and beverages fields, then submitting and verifying the entry appears in the table

Starting URL: https://elzarape.github.io/admin/modules/combos/view/combo.html

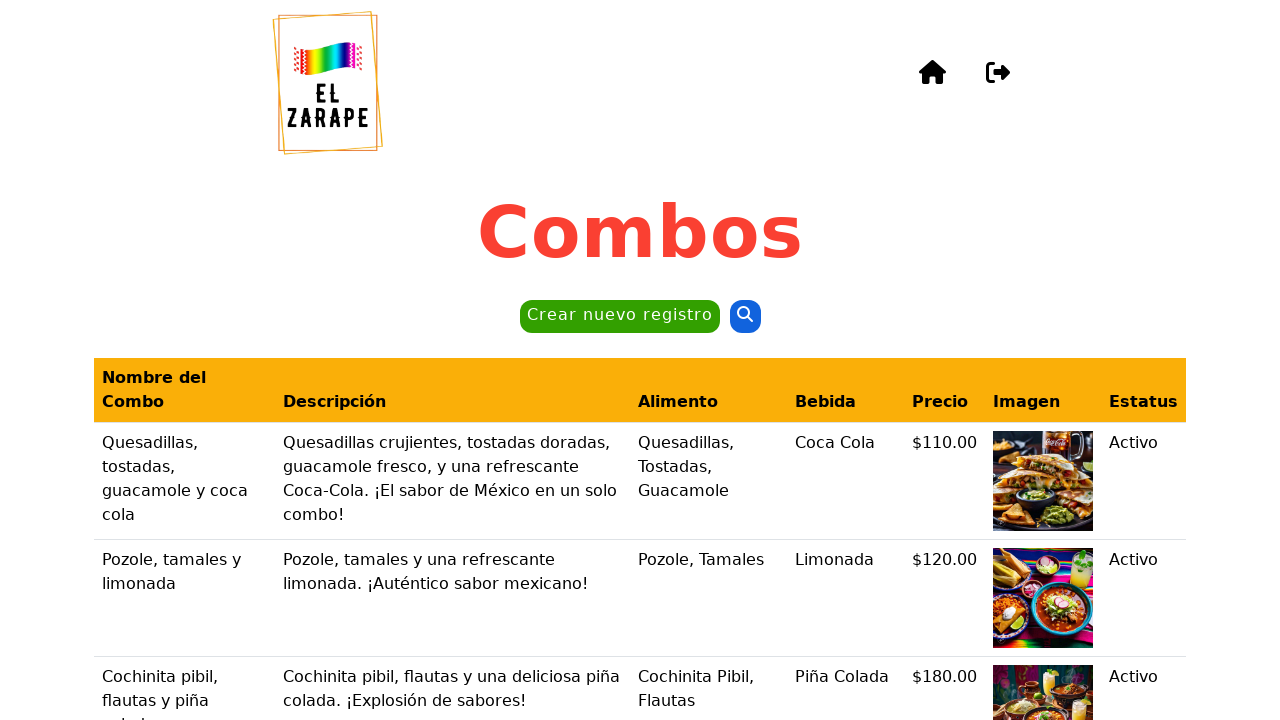

Clicked the second button to add a new combo at (745, 317) on button >> nth=1
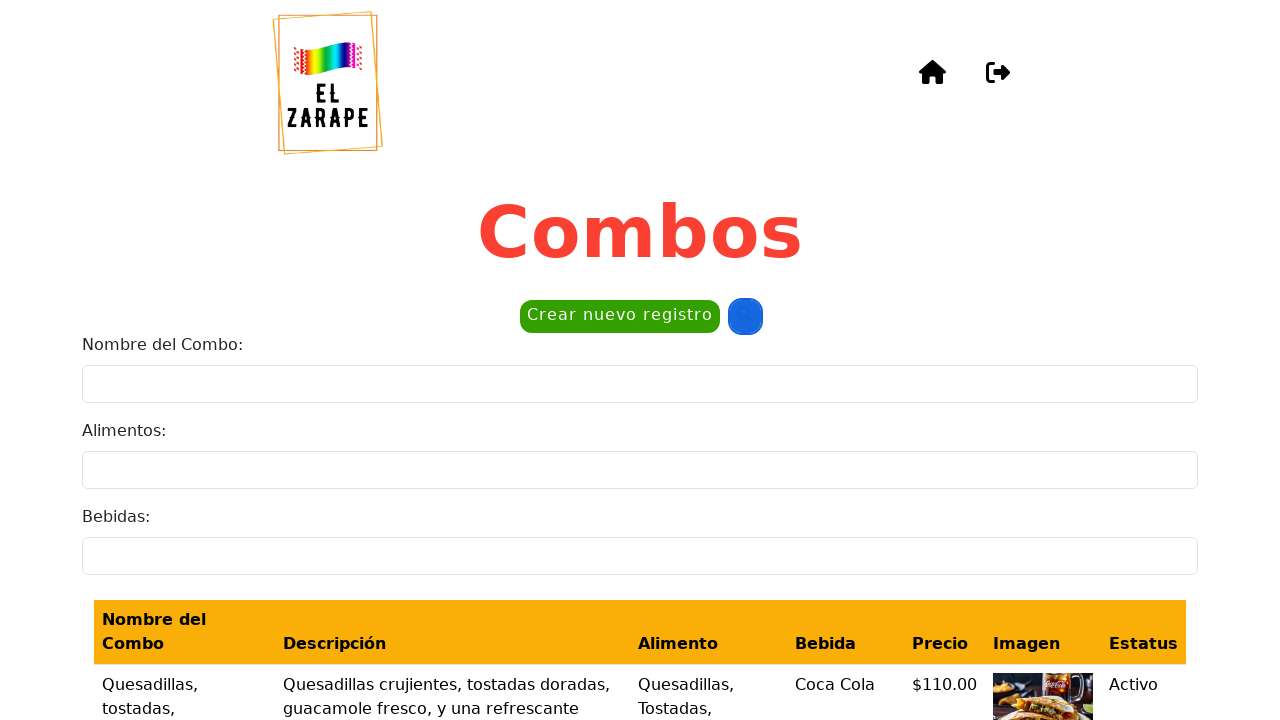

Clicked the combo name field at (640, 384) on internal:role=textbox[name="Nombre del Combo:"i]
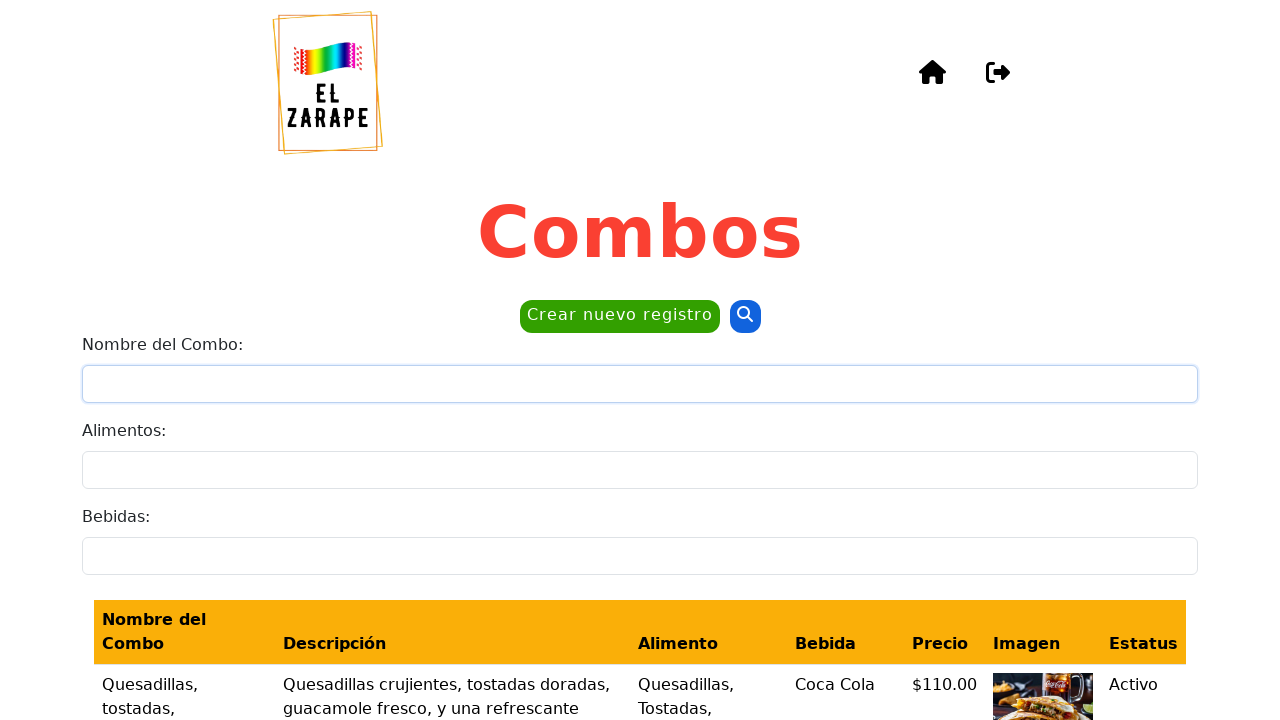

Filled combo name field with 'Quesadillas' on internal:role=textbox[name="Nombre del Combo:"i]
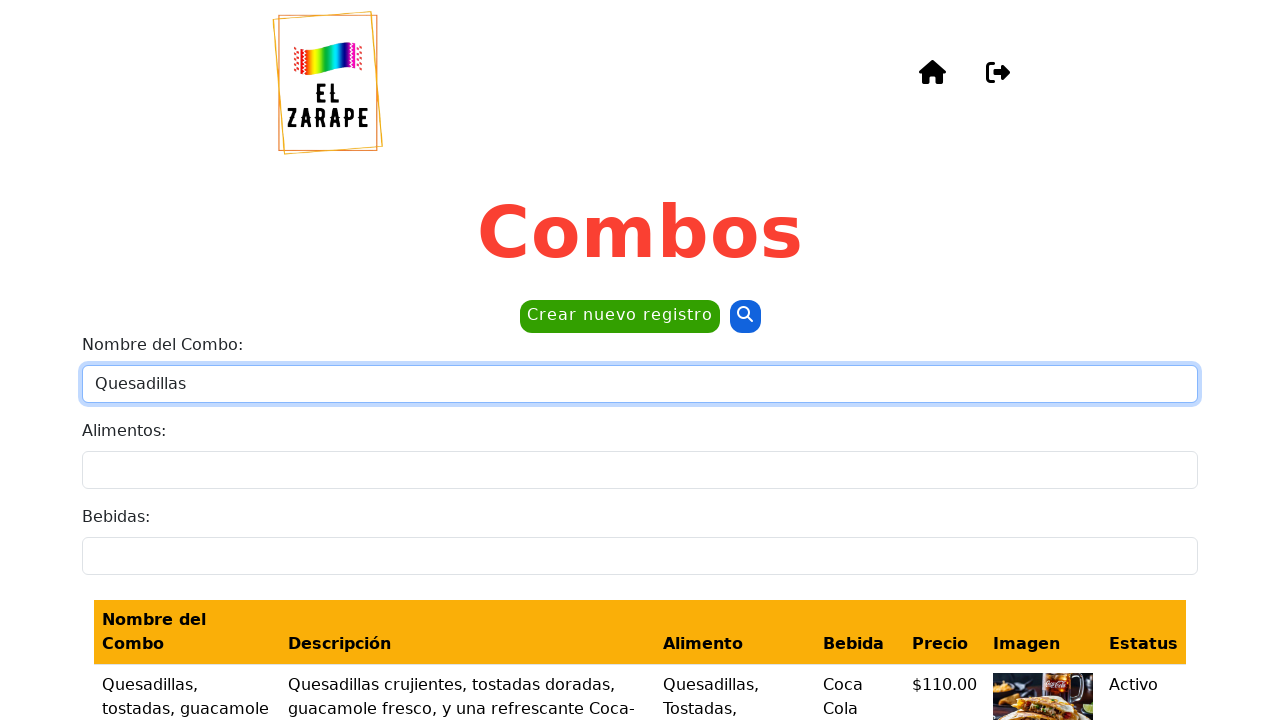

Clicked the food items field at (640, 470) on internal:label="Alimentos:"s
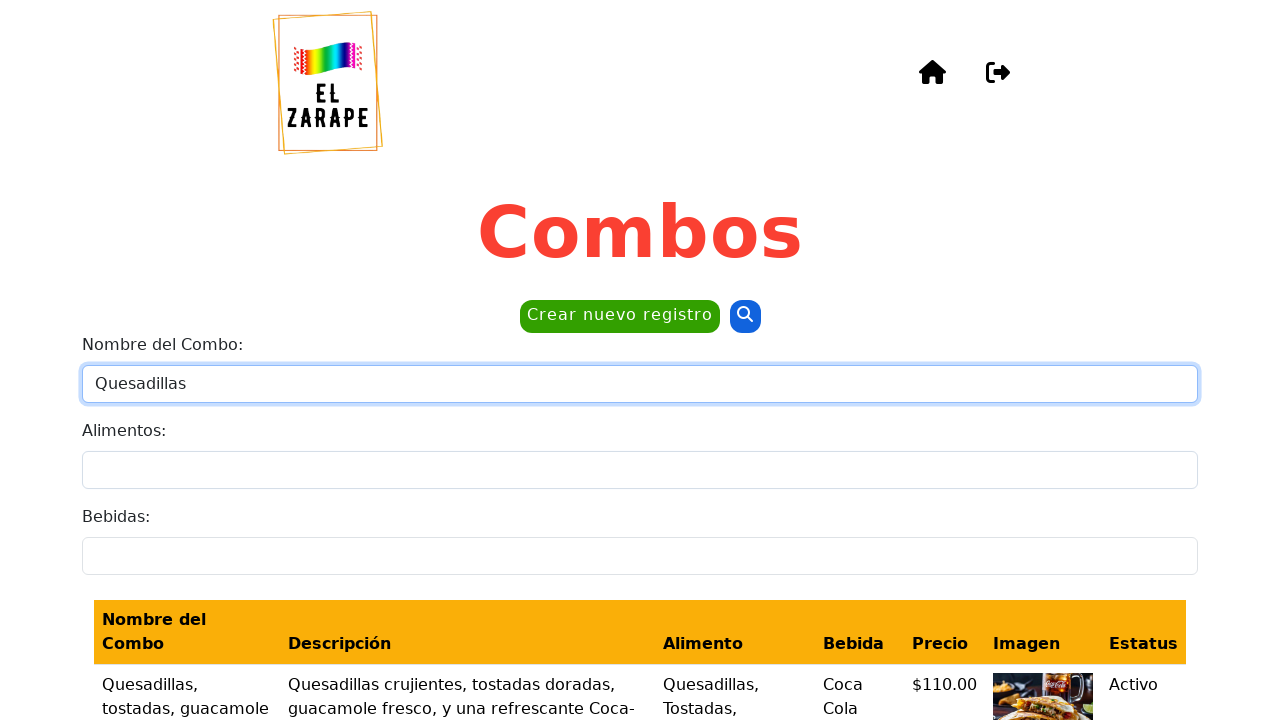

Filled food items field with 'Quesadillas' on internal:label="Alimentos:"s
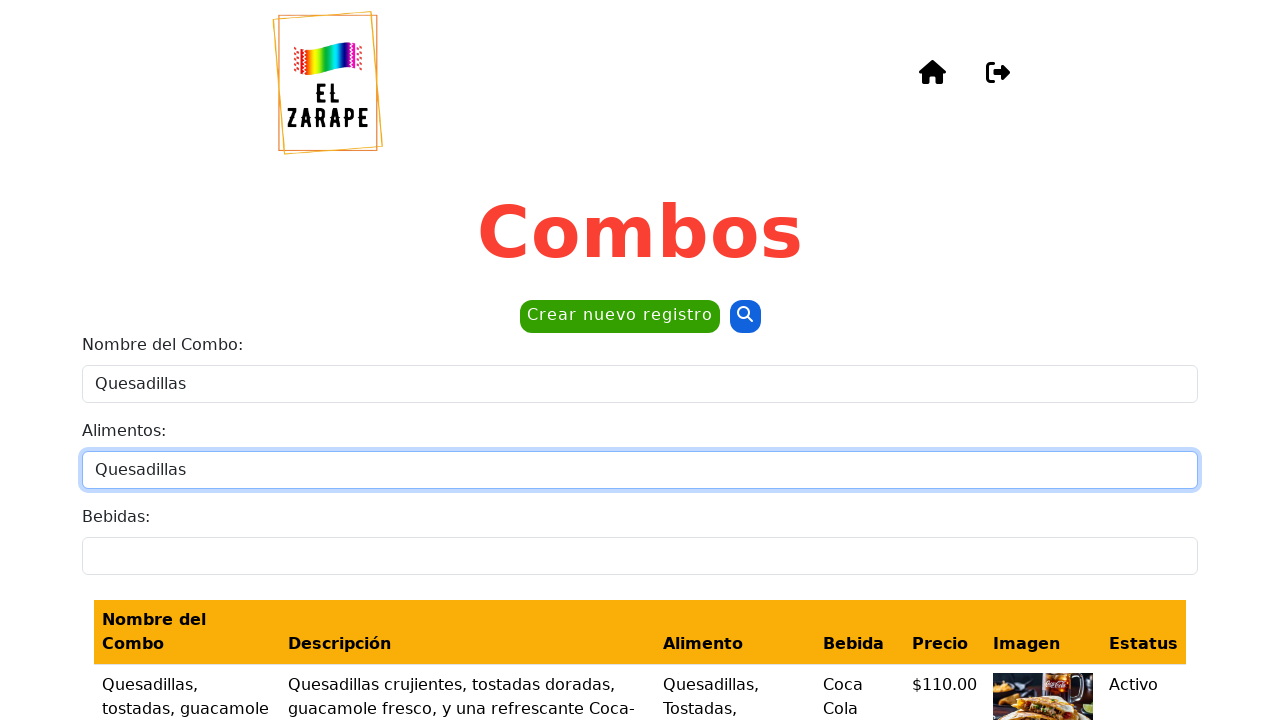

Clicked the beverages field at (640, 556) on internal:label="Bebidas:"s
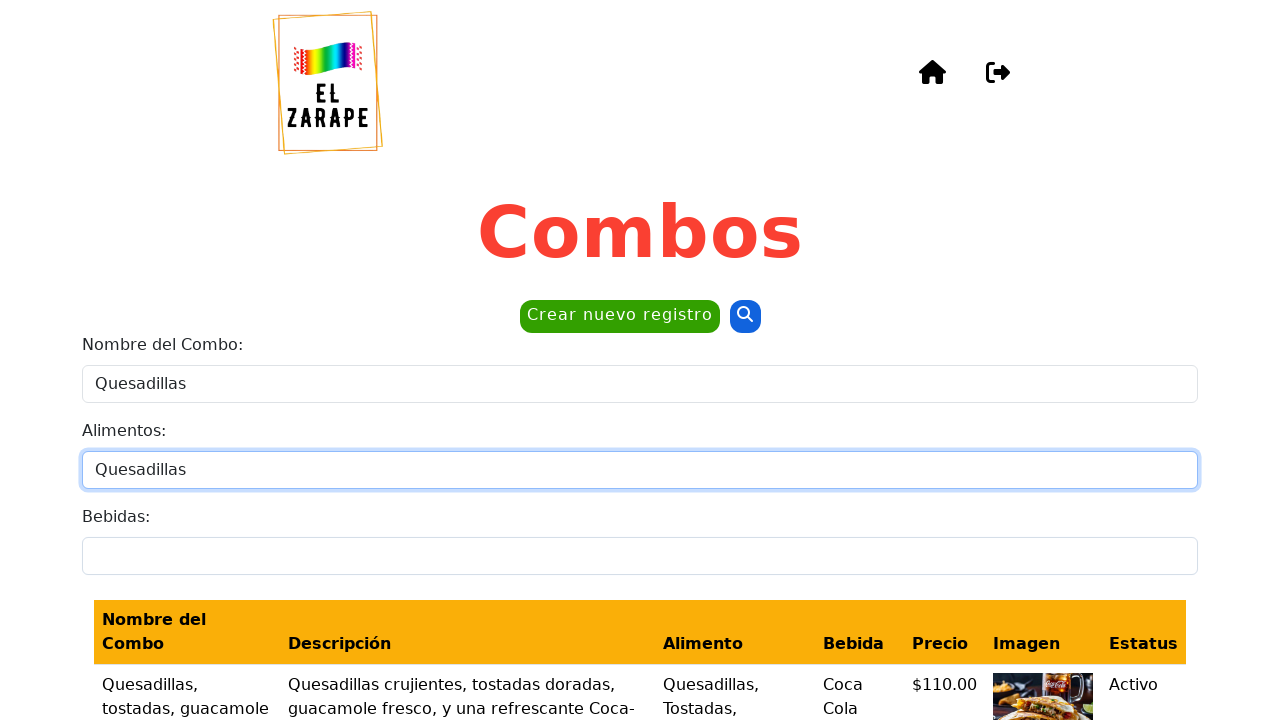

Filled beverages field with 'Coca' on internal:label="Bebidas:"s
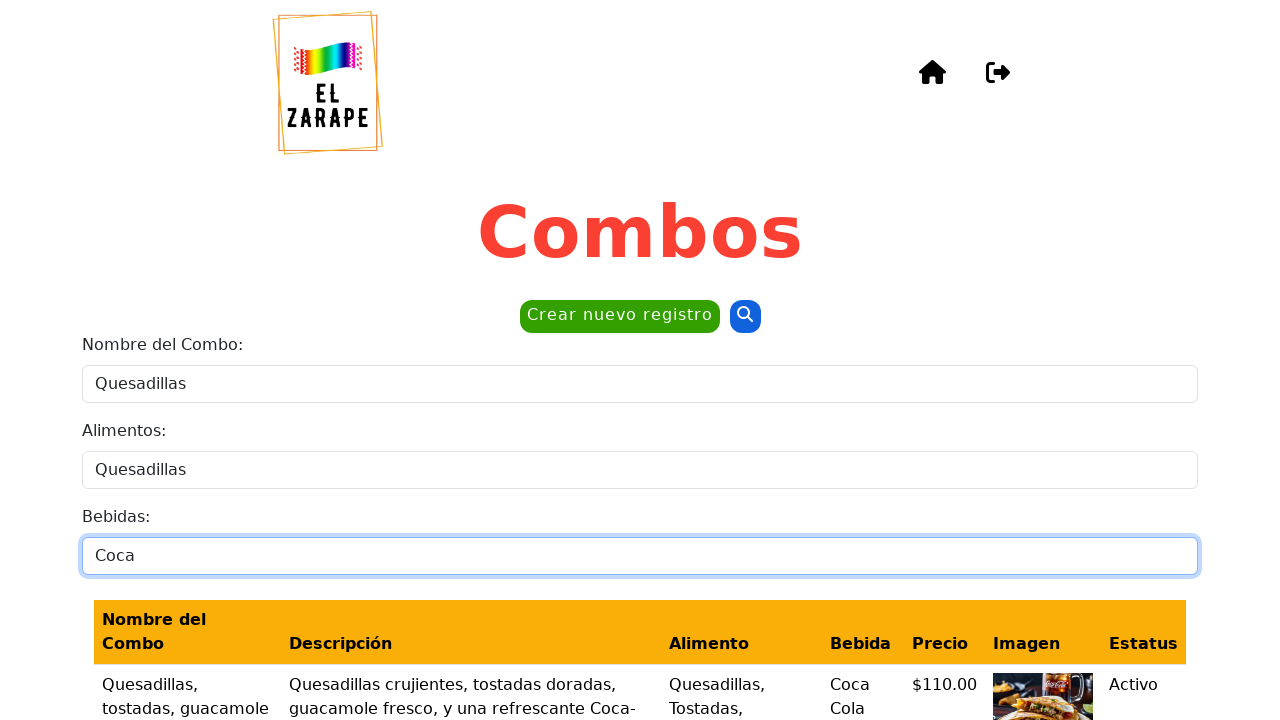

Pressed Enter to submit the combo form on internal:label="Bebidas:"s
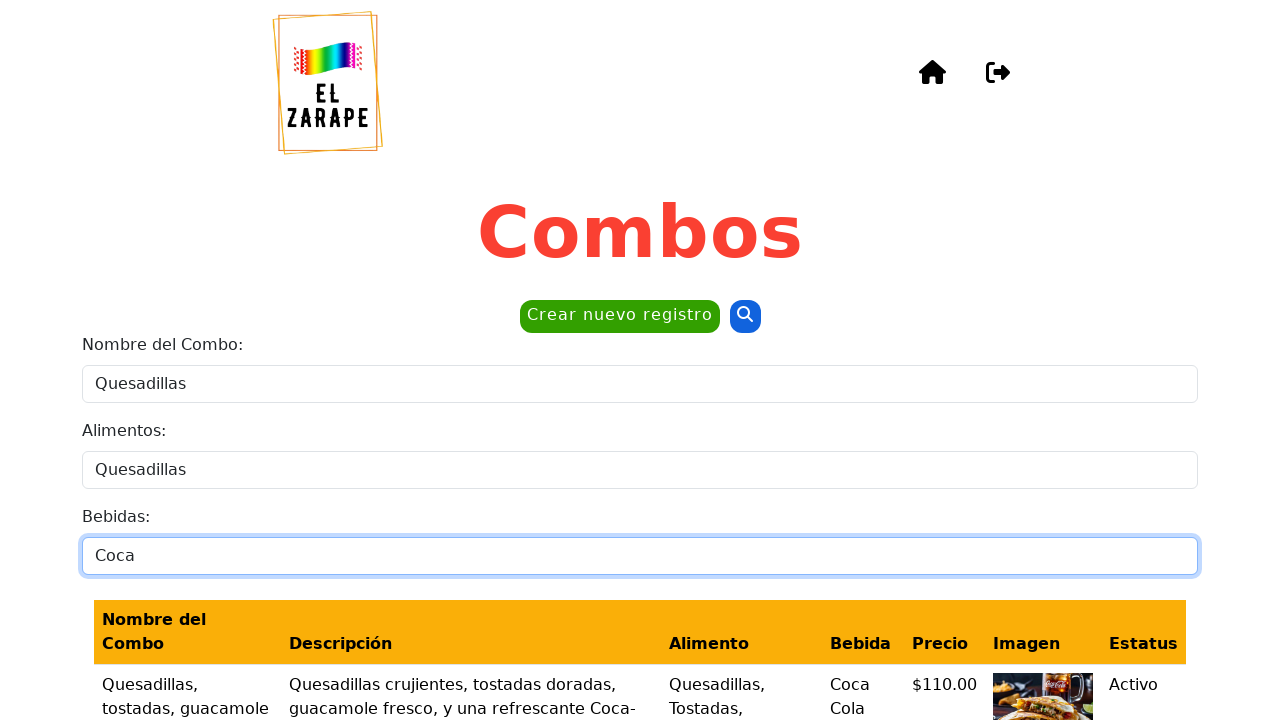

Double-clicked on the created combo entry in the table to verify at (471, 662) on internal:role=cell[name="Quesadillas crujientes,"i]
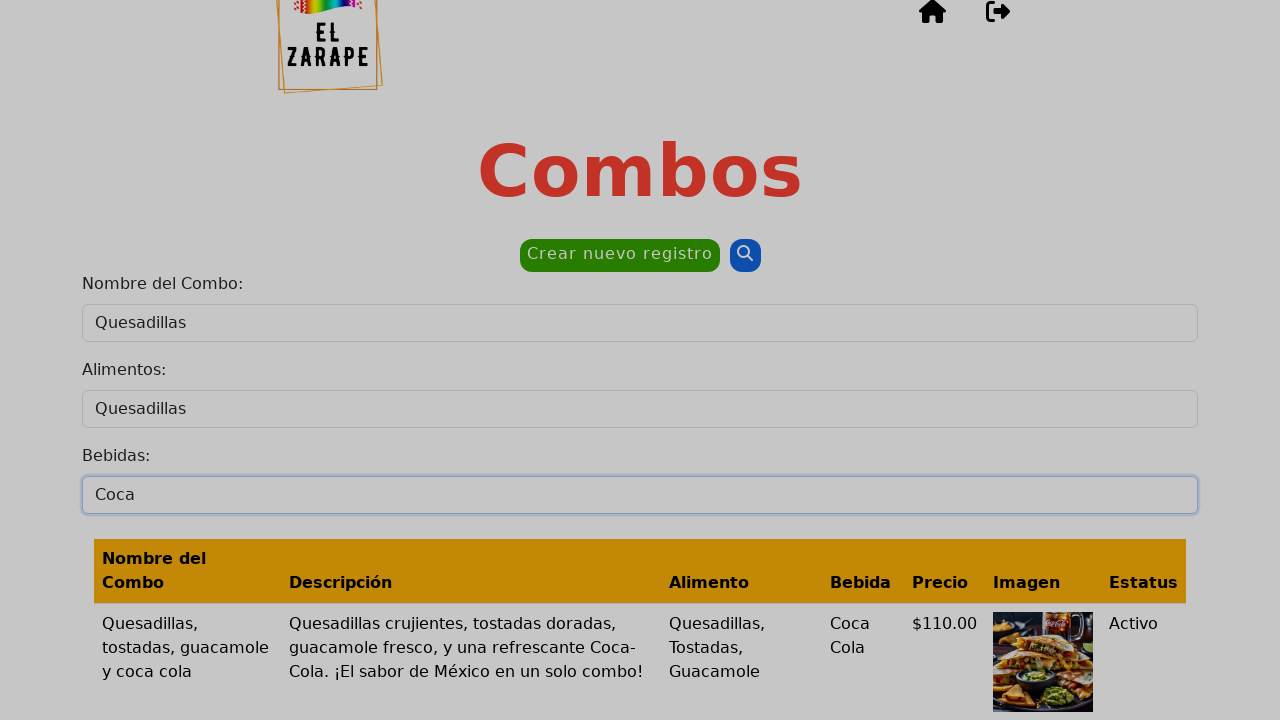

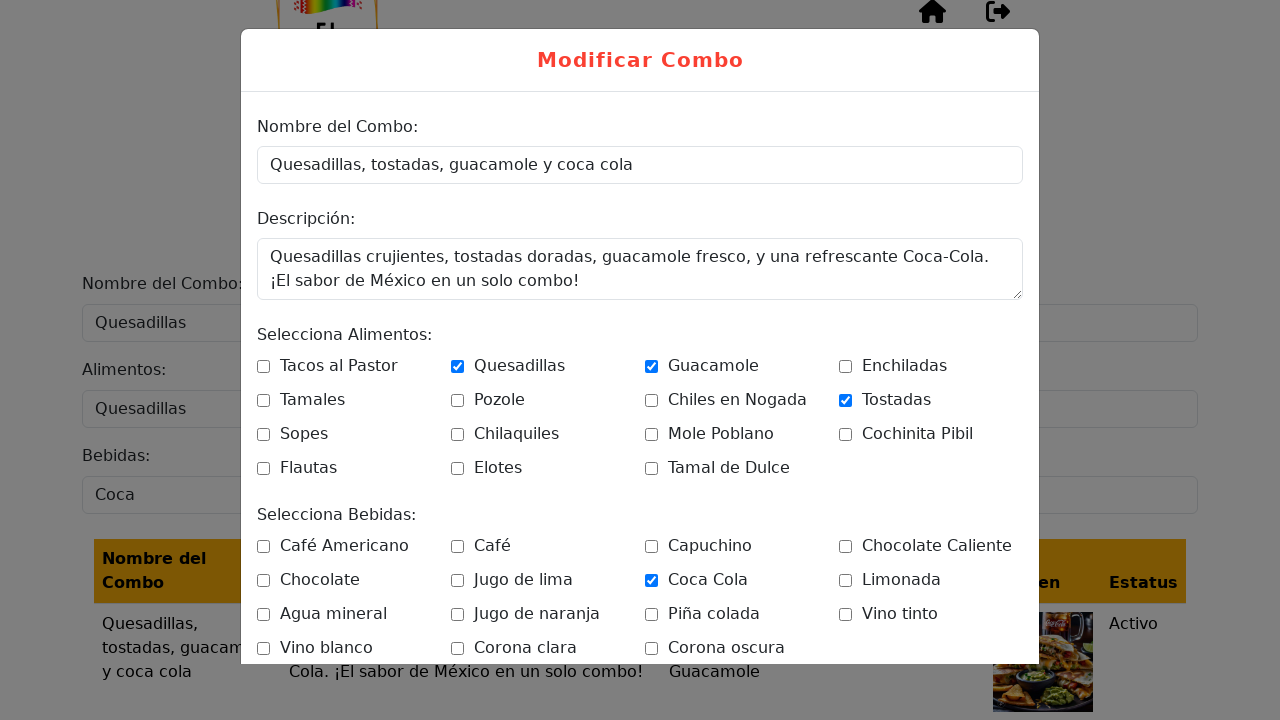